Tests a math problem form by reading two numbers, calculating their sum, selecting the result from a dropdown, and submitting the form

Starting URL: http://suninjuly.github.io/selects2.html

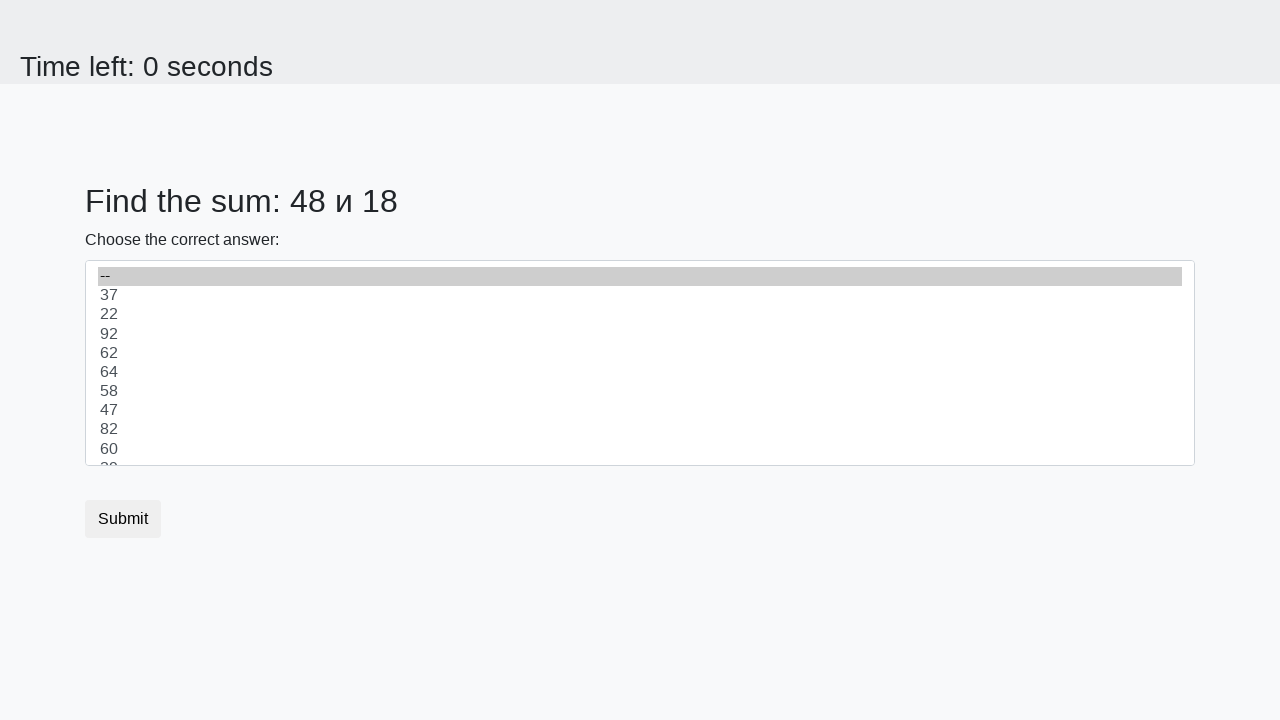

Retrieved first number from #num1 element
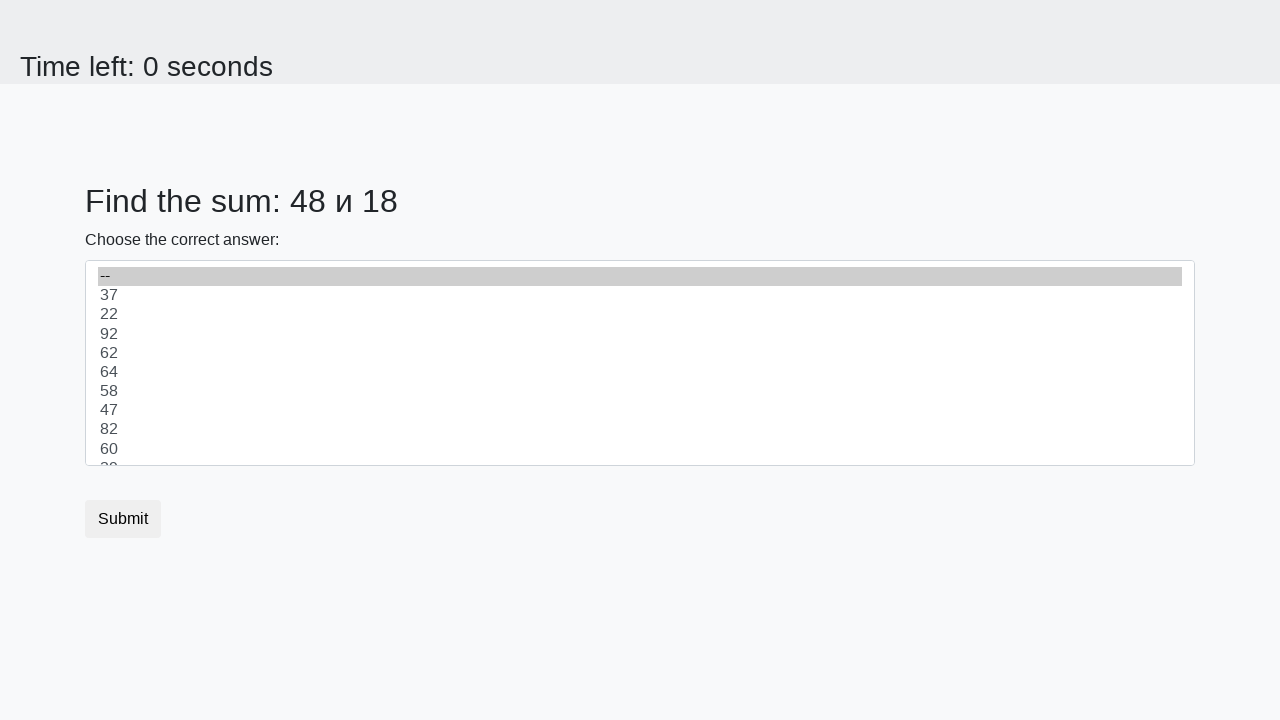

Retrieved second number from #num2 element
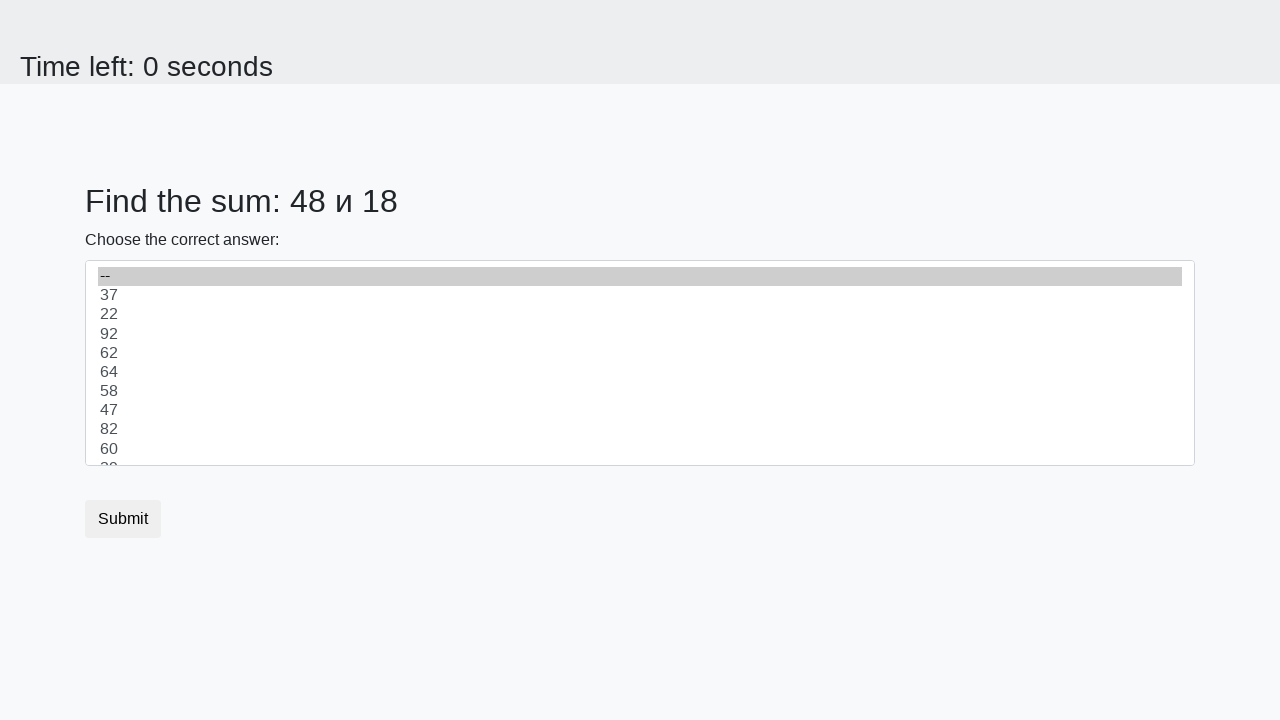

Calculated sum of 48 + 18 = 66
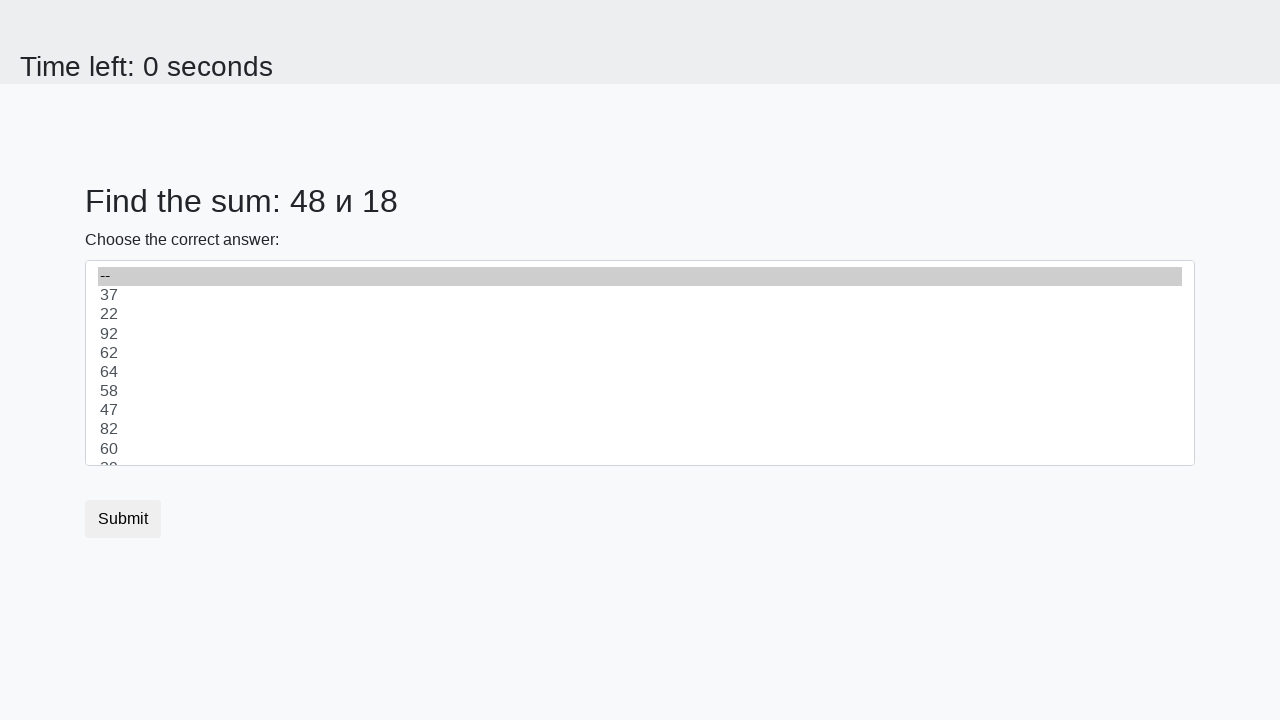

Selected calculated value 66 from dropdown on #dropdown
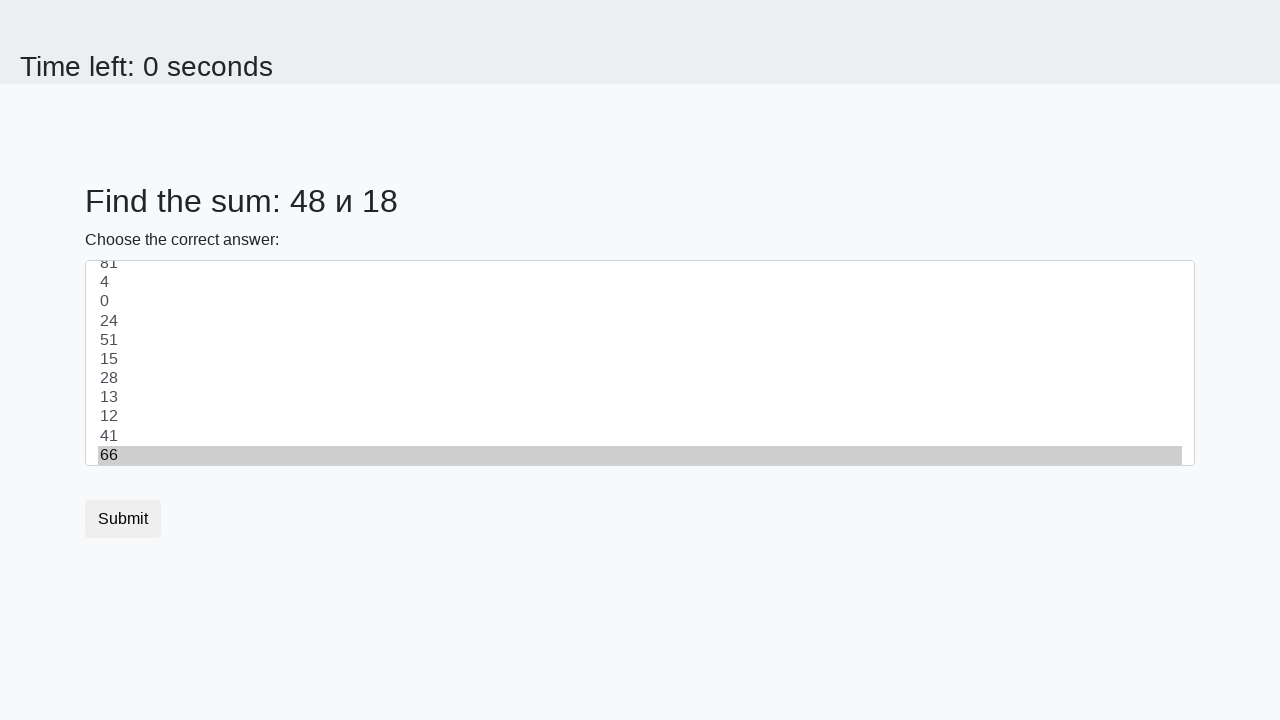

Clicked submit button to submit the form at (123, 519) on button[type='submit']
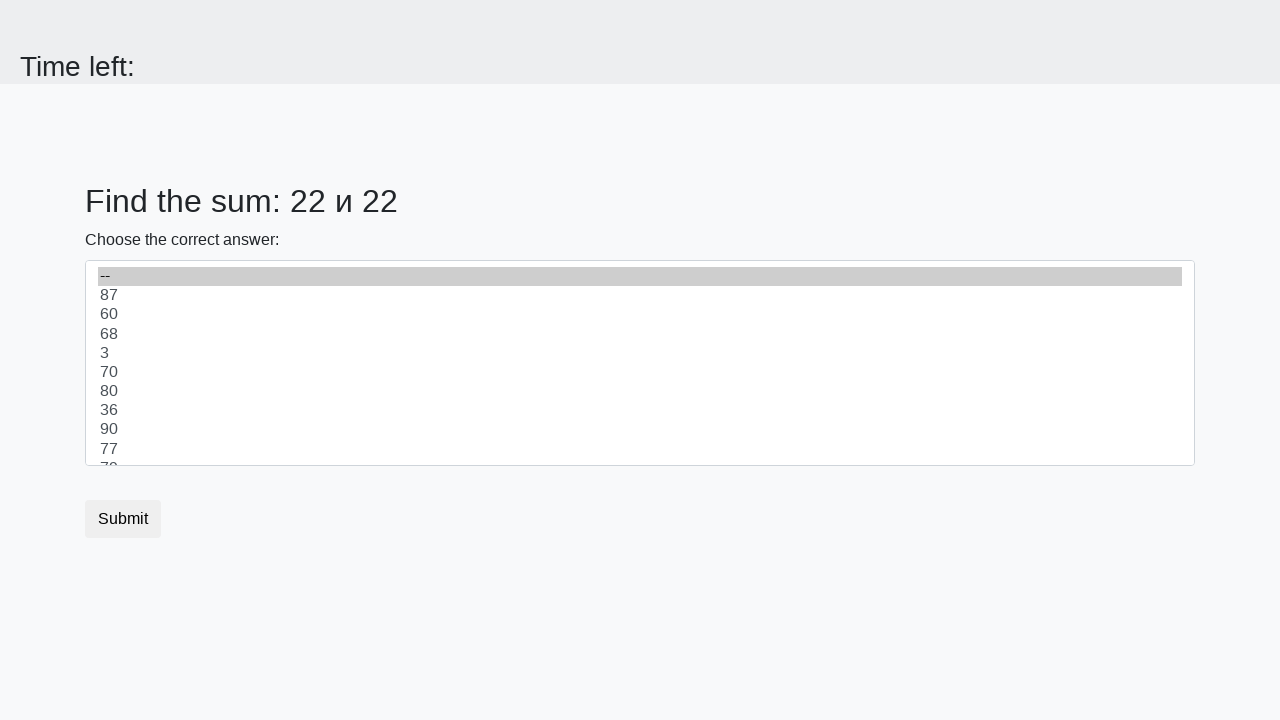

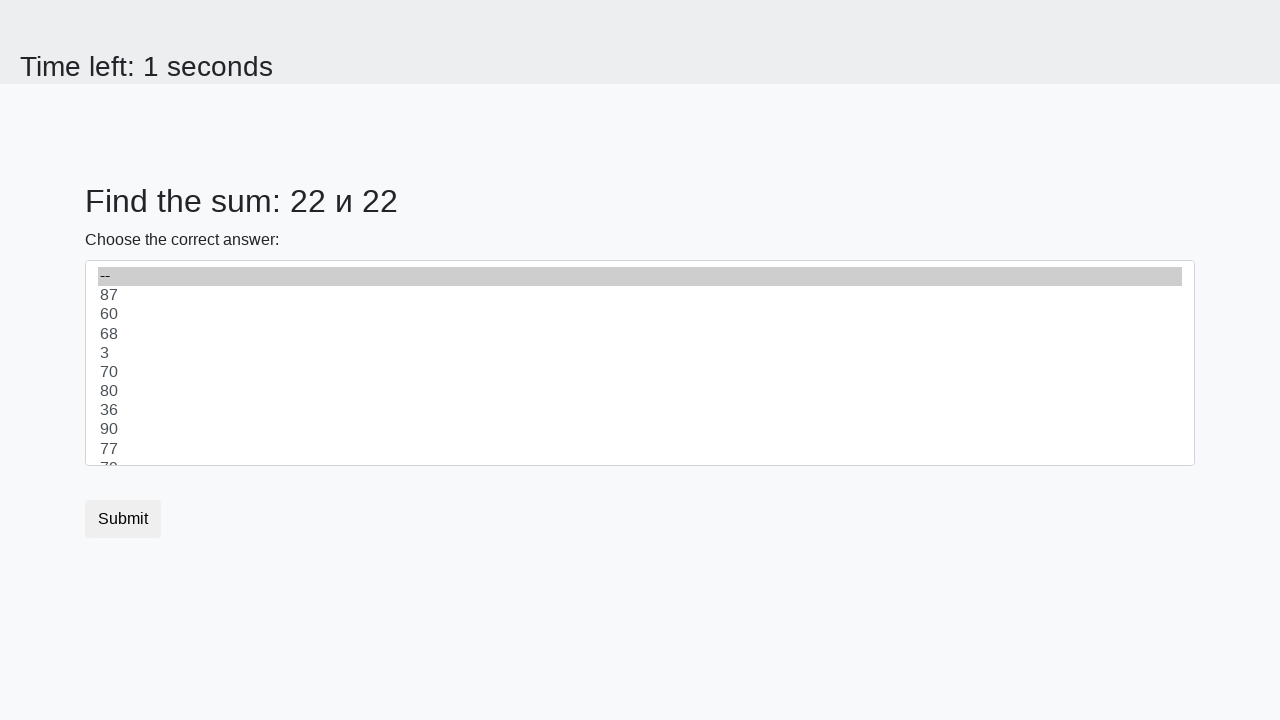